Tests the contact form functionality by filling out all fields and submitting the form, then handling the alert confirmation

Starting URL: https://shopdemo.e-junkie.com/

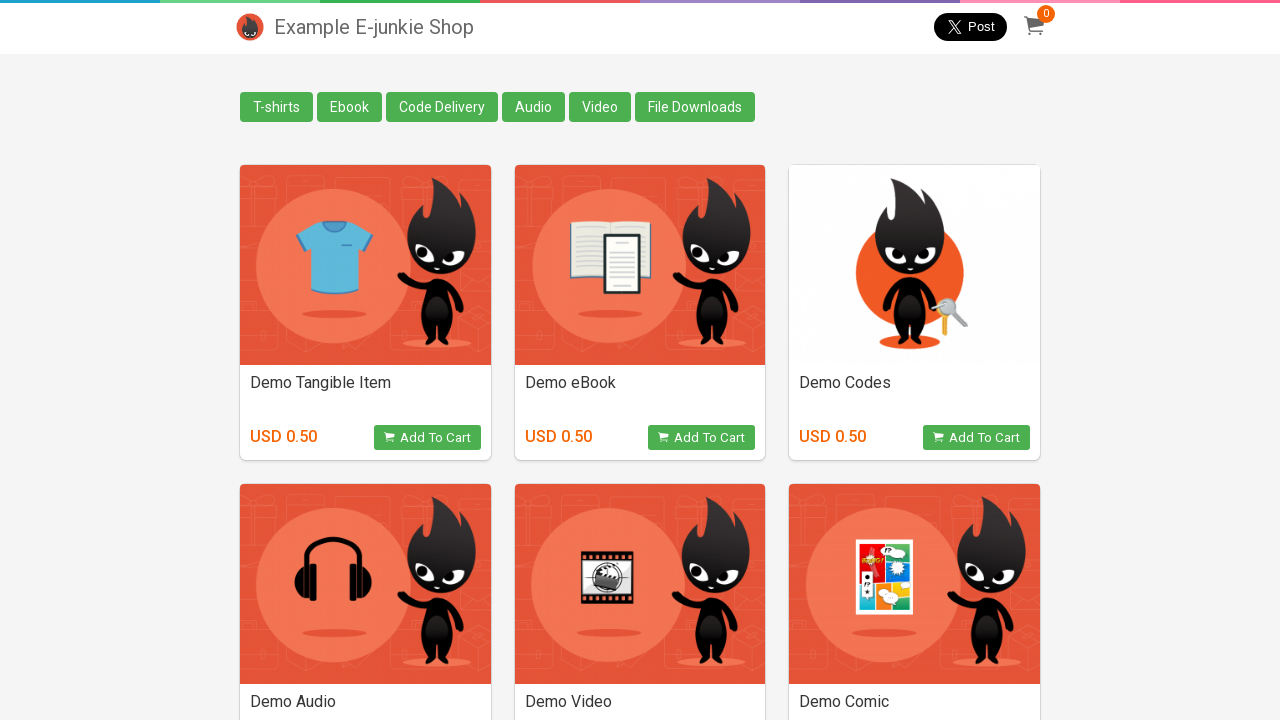

Clicked on Contact Us link at (250, 690) on [class='ion-md-mail']
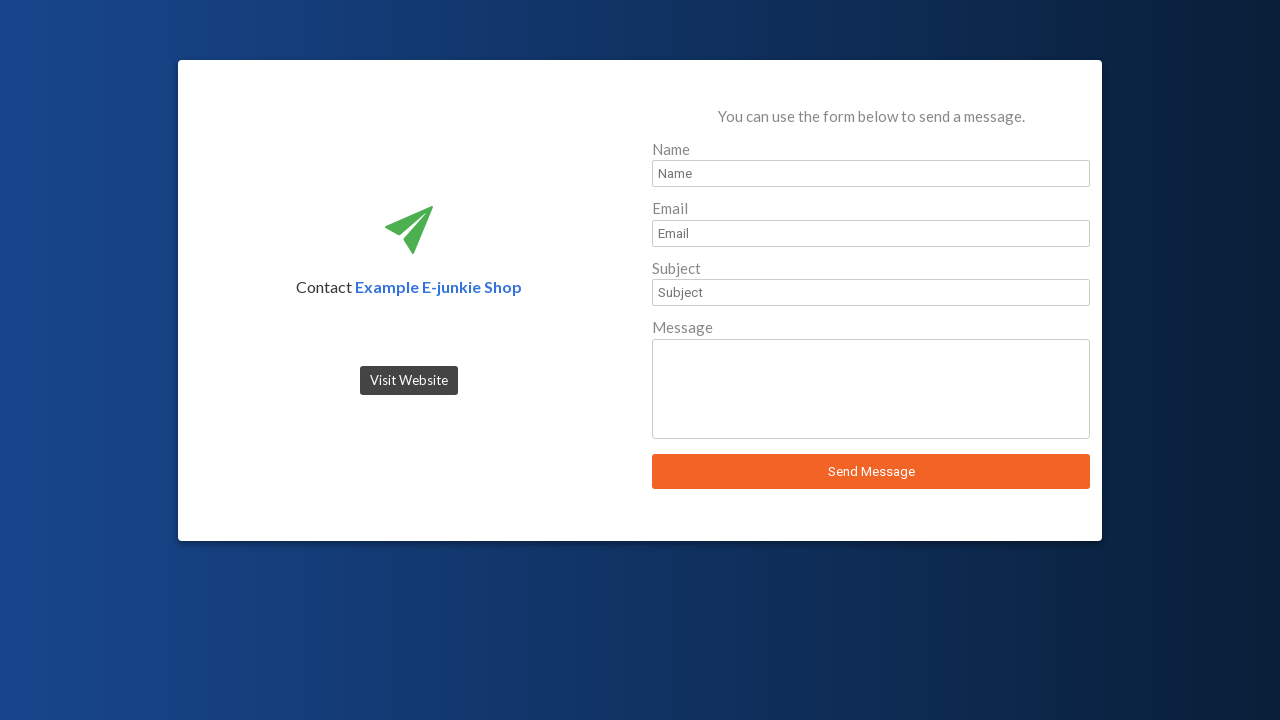

Filled sender name field with 'John Smith' on #sender_name
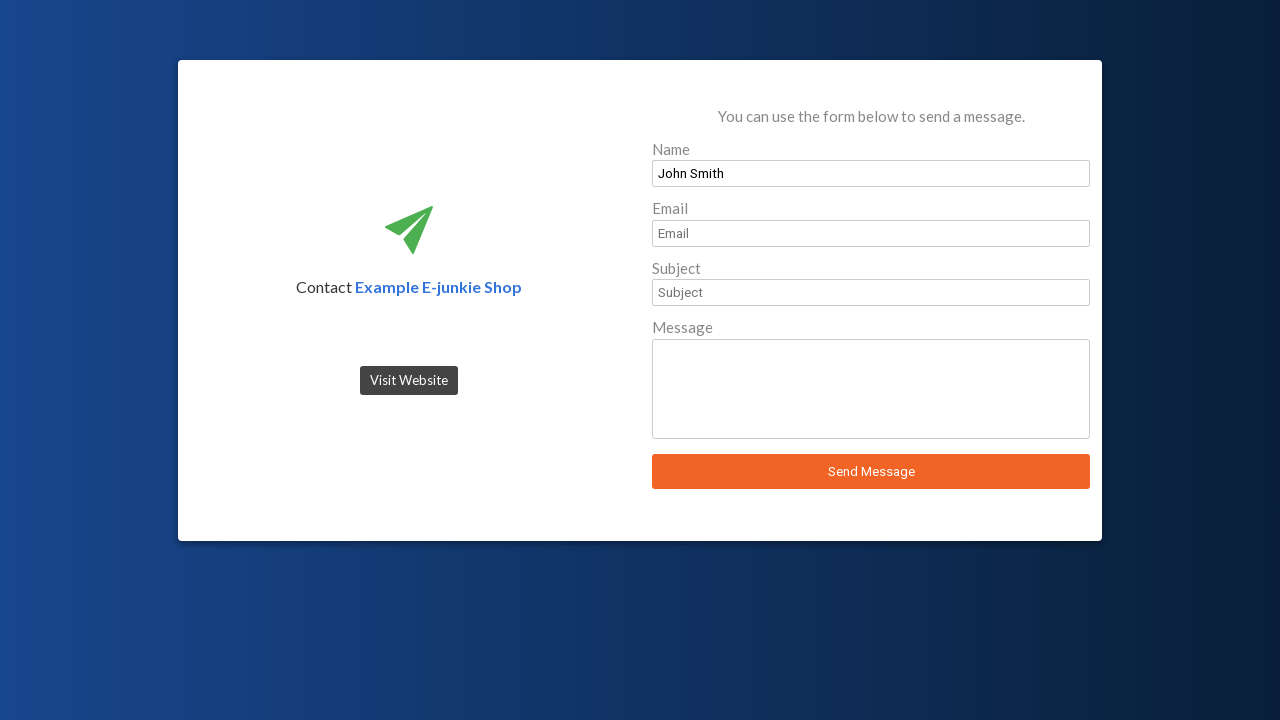

Filled sender email field with 'testuser2024@example.com' on #sender_email
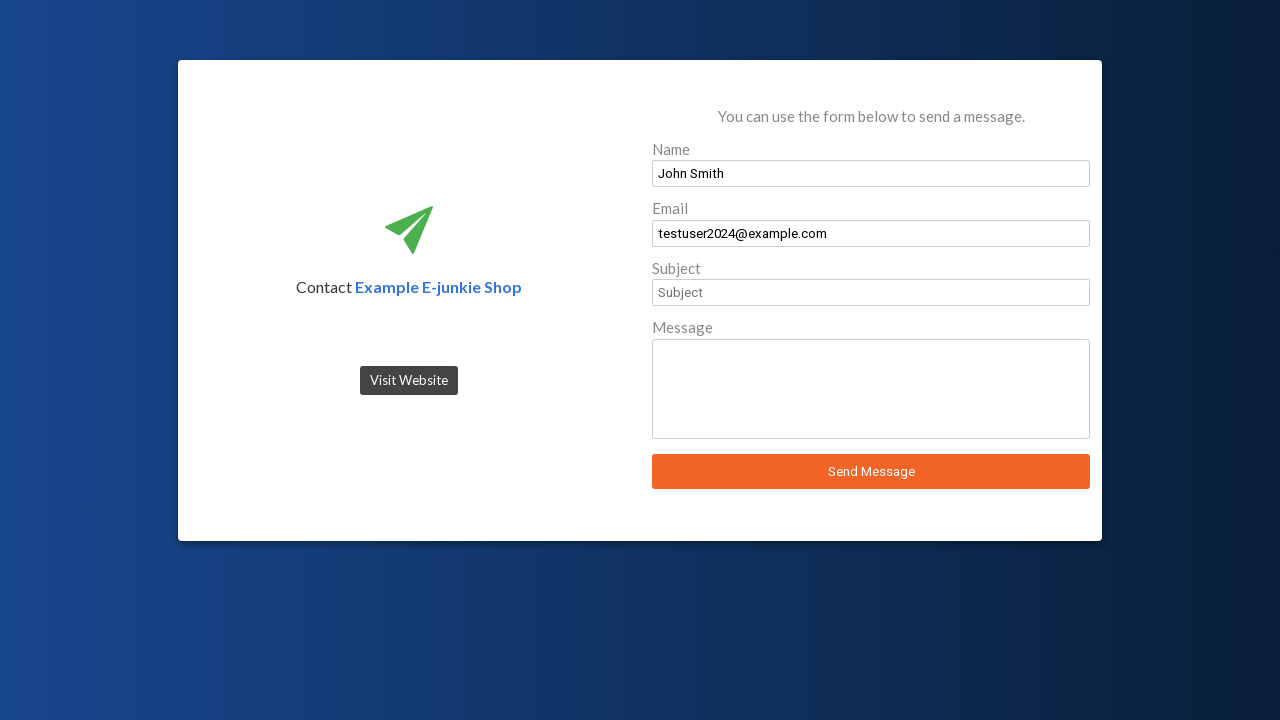

Filled subject field with 'Product Inquiry' on #sender_subject
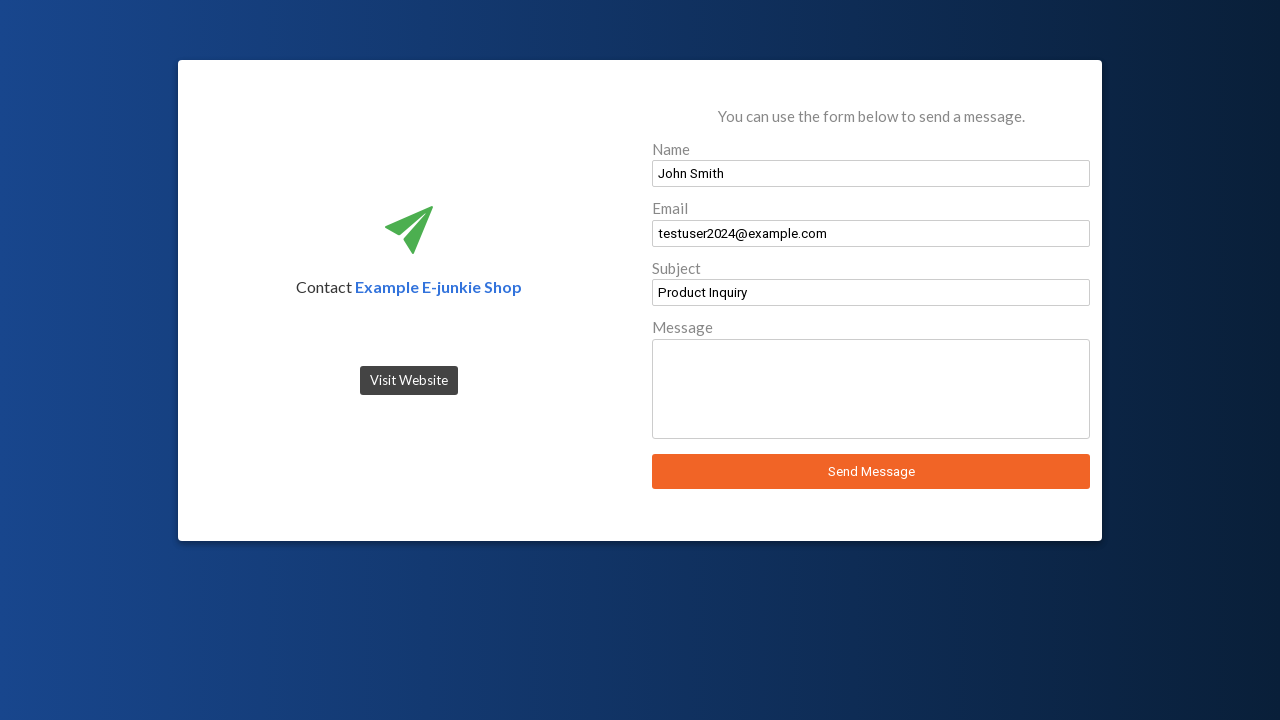

Filled message field with product inquiry text on #sender_message
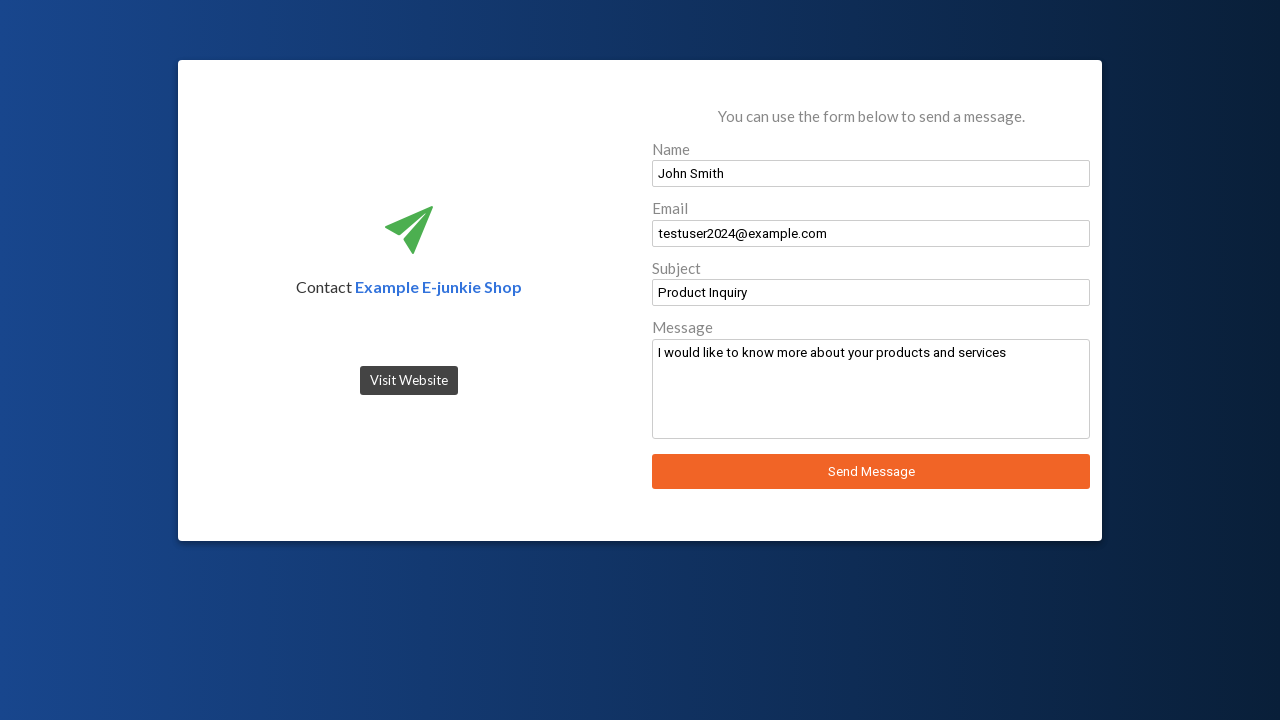

Clicked send message button to submit contact form at (871, 472) on #send_message_button
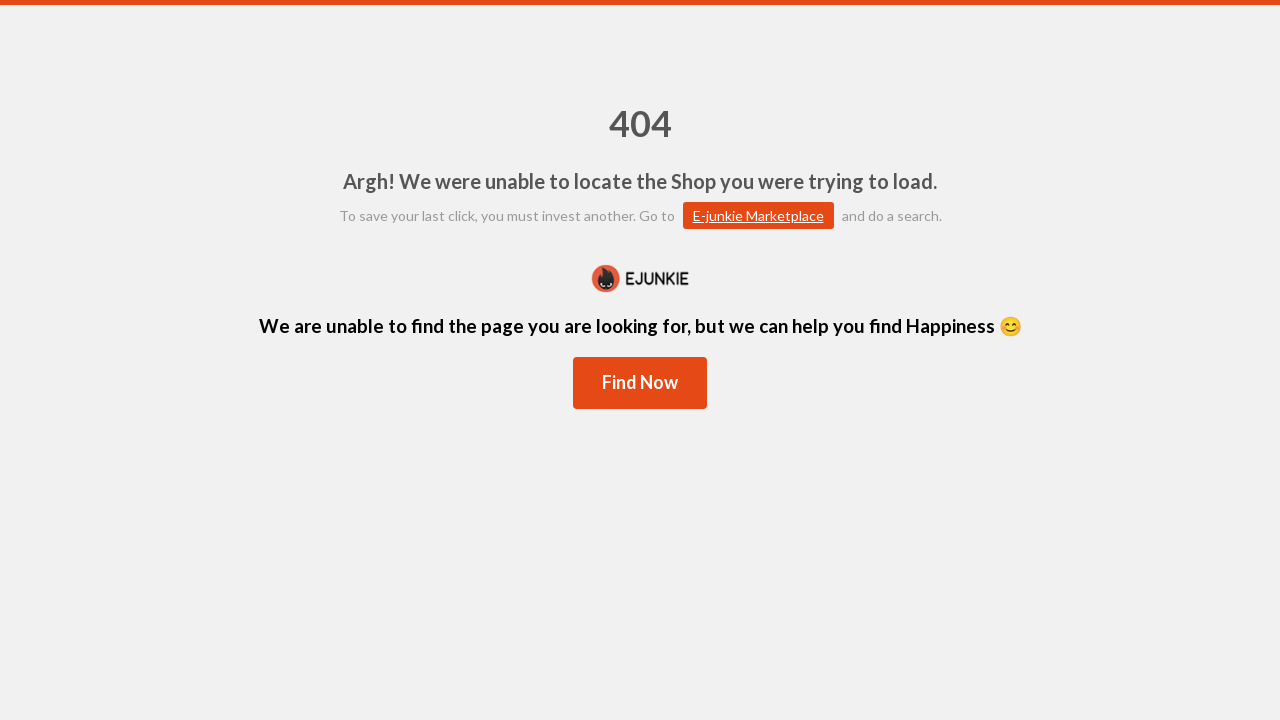

Set up dialog handler to accept alert confirmation
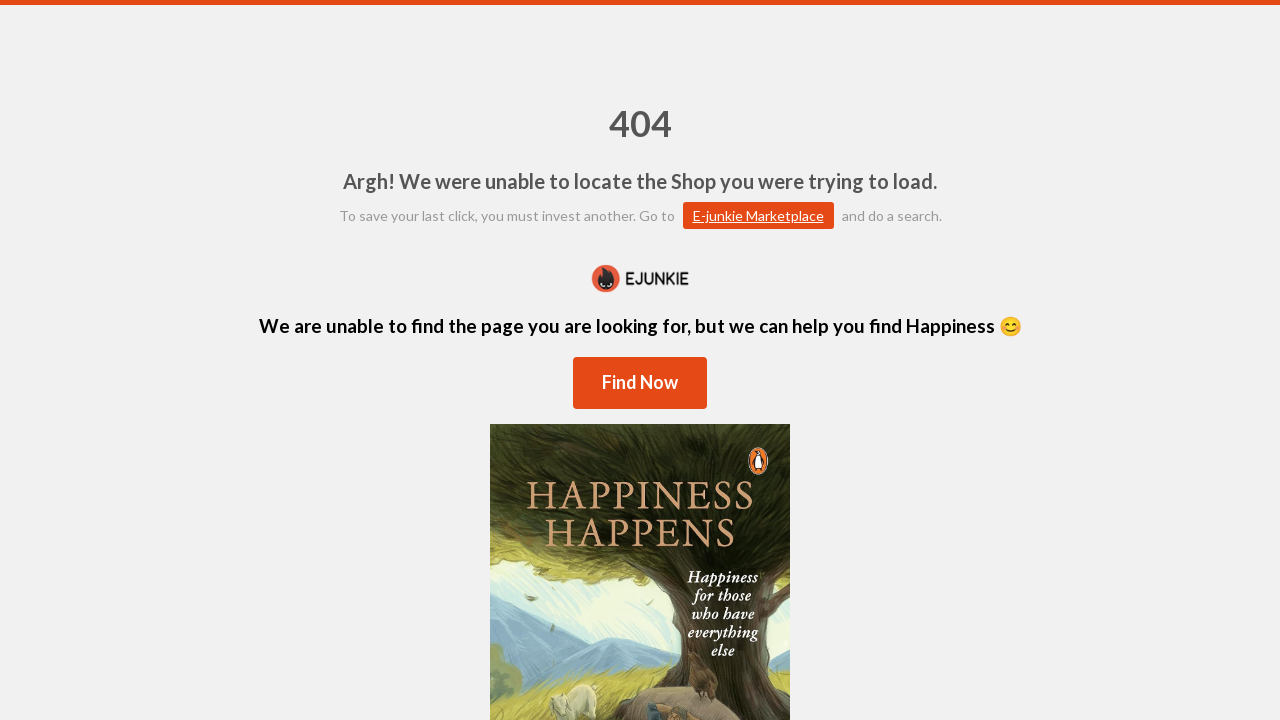

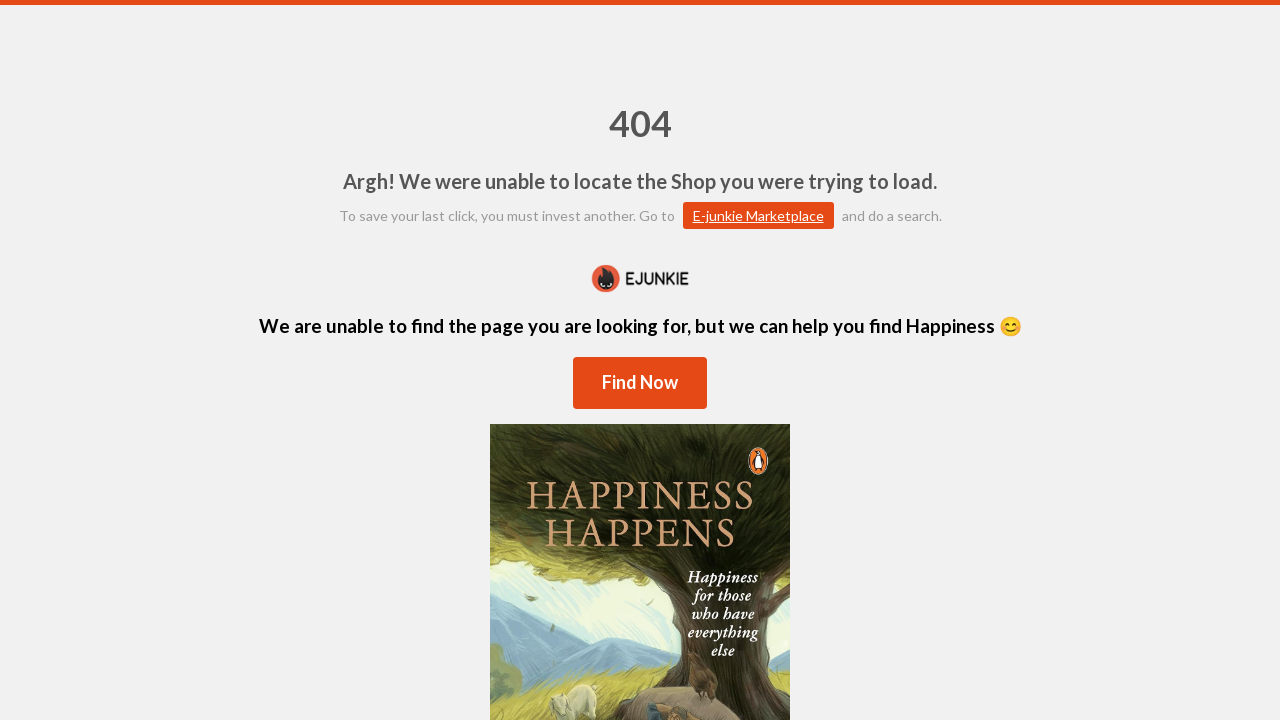